Navigates to GitHub signup page and tests if email text field is displayed, then fills it with an email address

Starting URL: https://github.com/signup?ref_cta=Sign+up&ref_loc=header+logged+out&ref_page=%2F&source=header-home

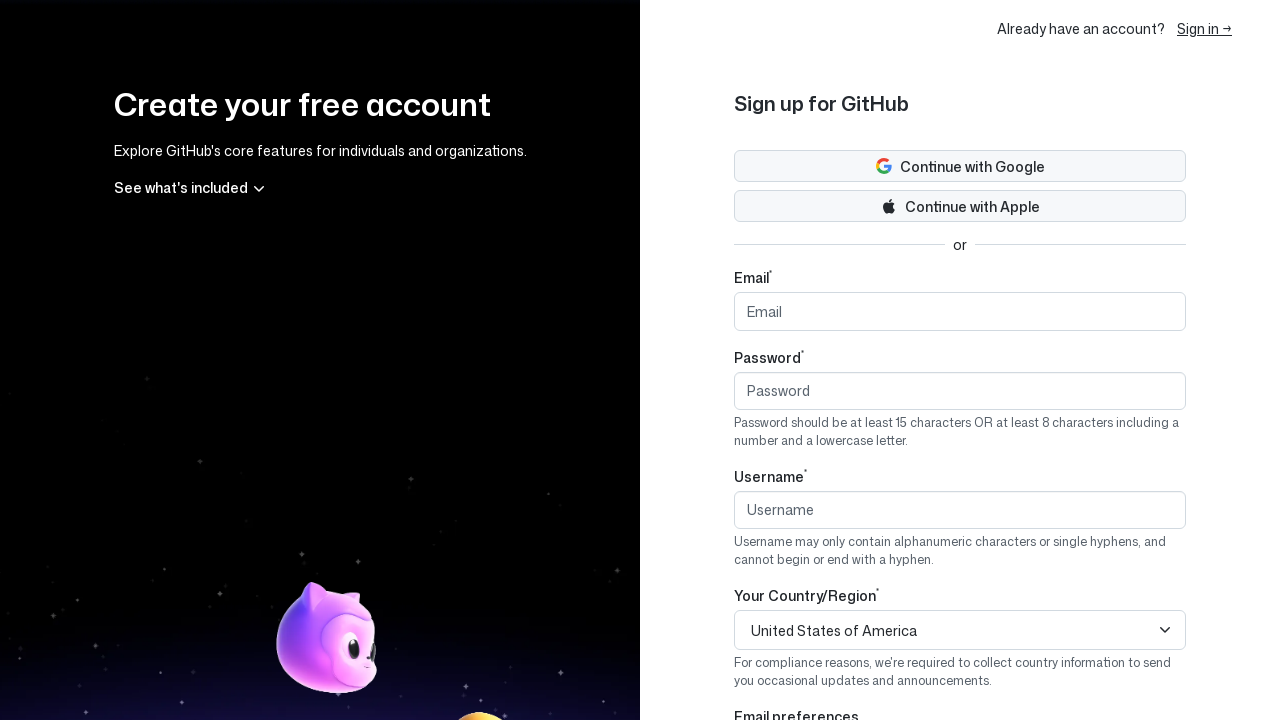

Navigated to GitHub signup page
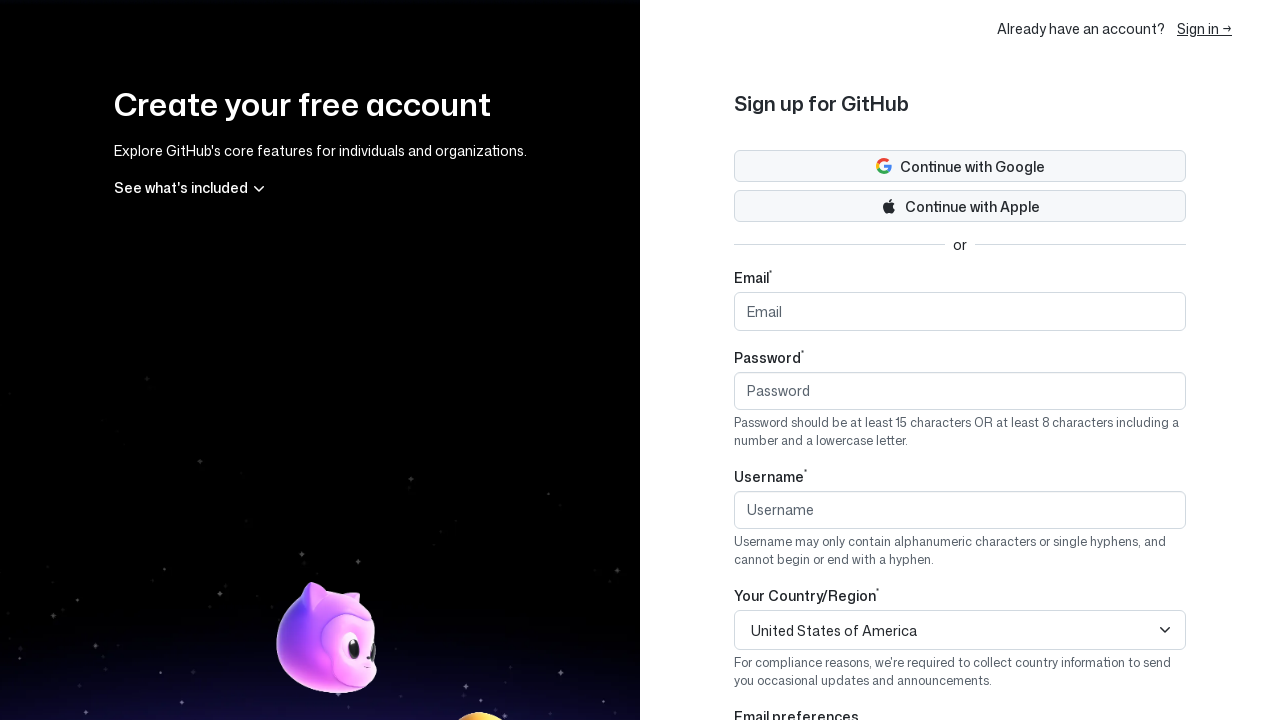

Email field became visible
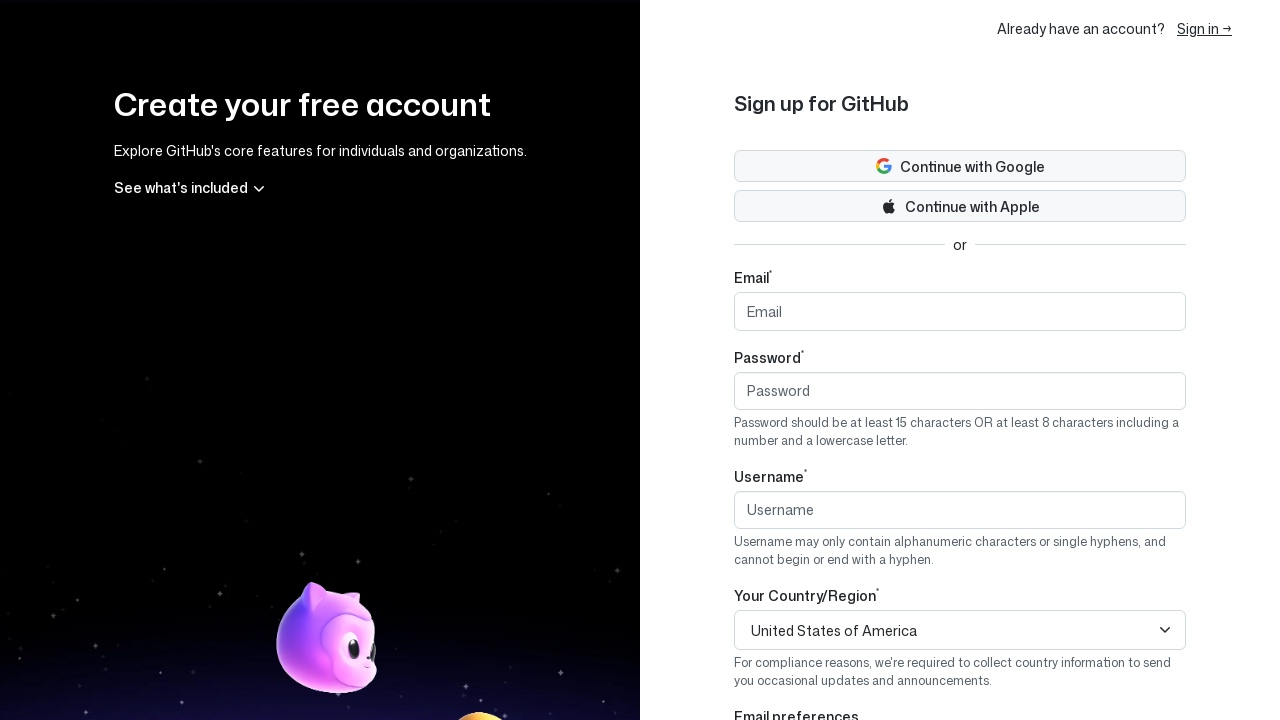

Located email text field
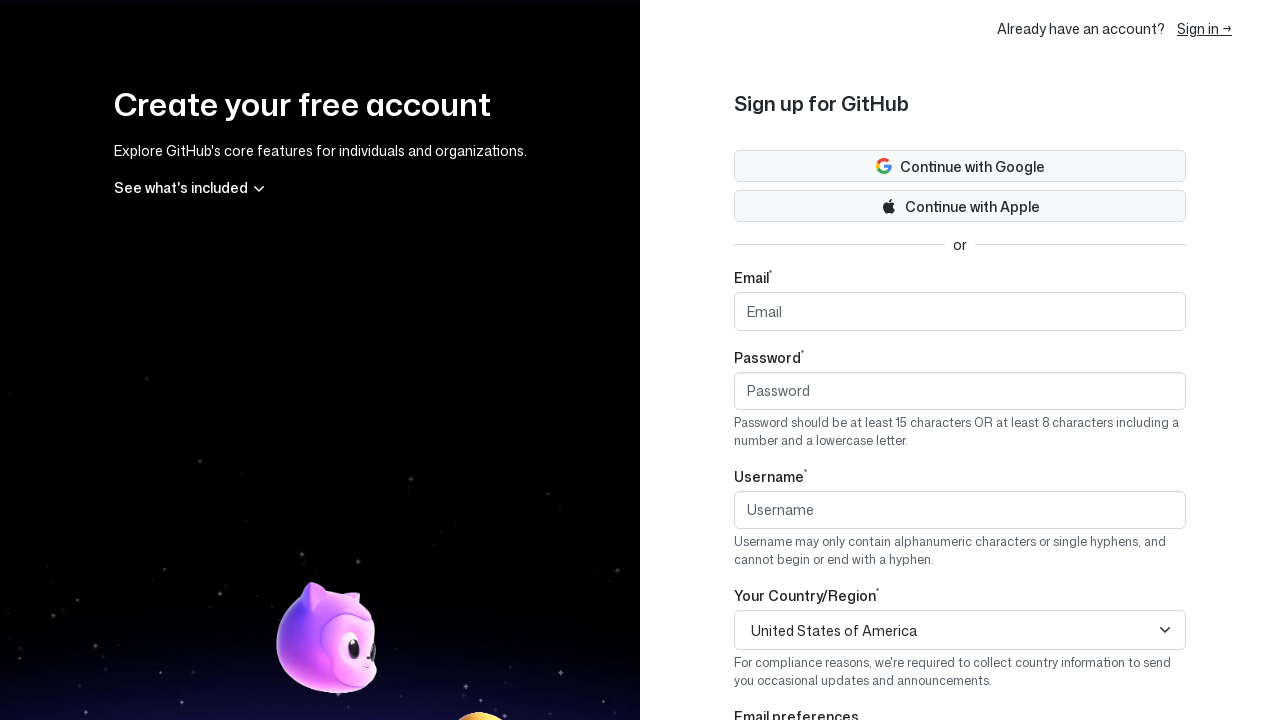

Verified email field is displayed
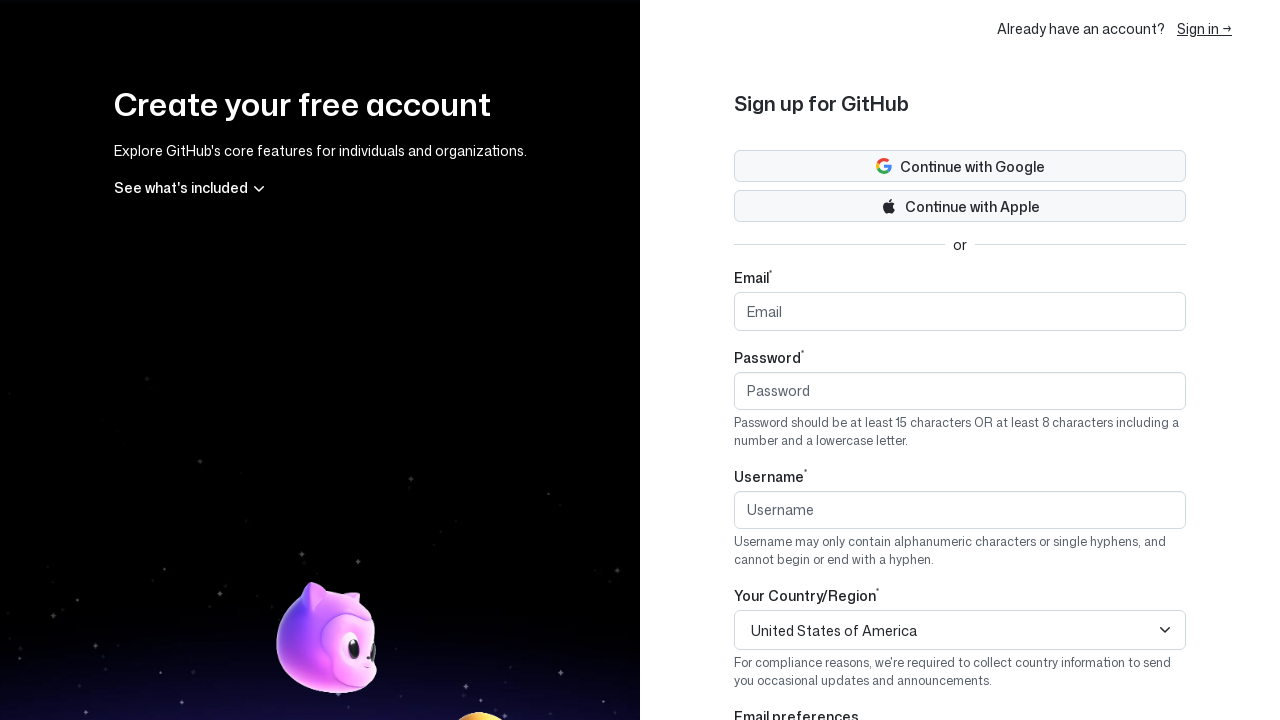

Filled email field with 'testuser123@gmail.com' on #email
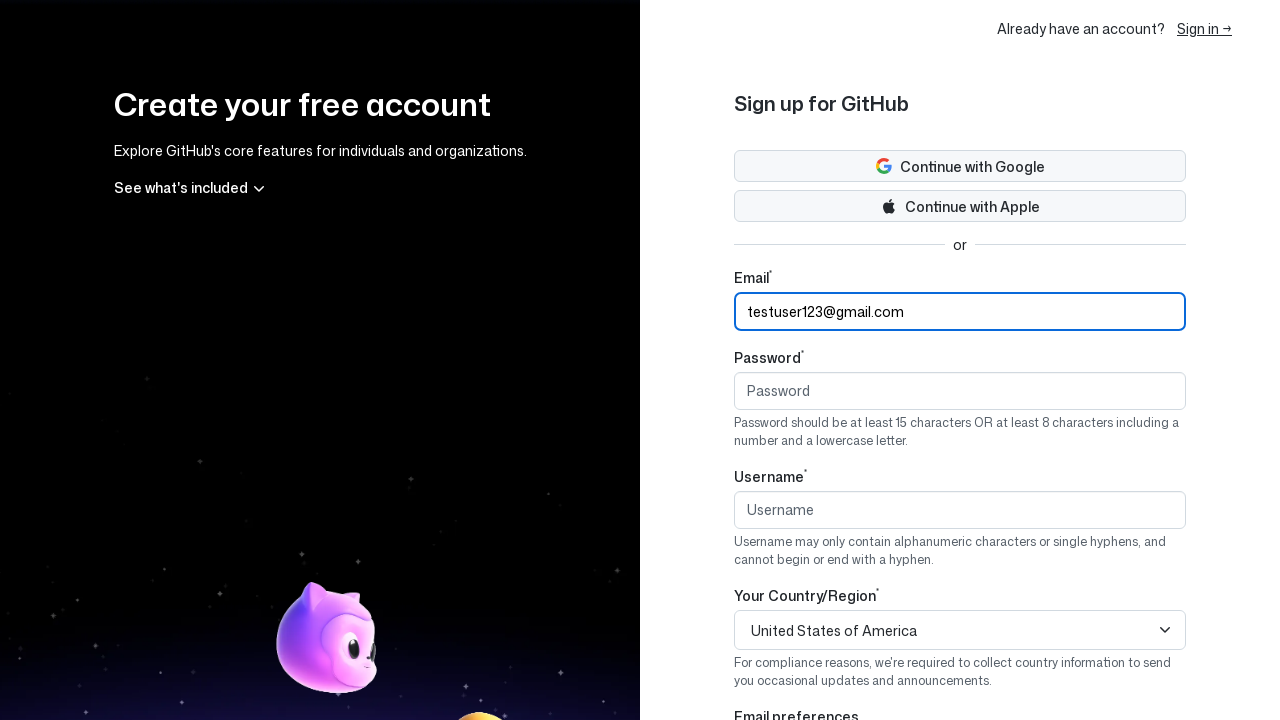

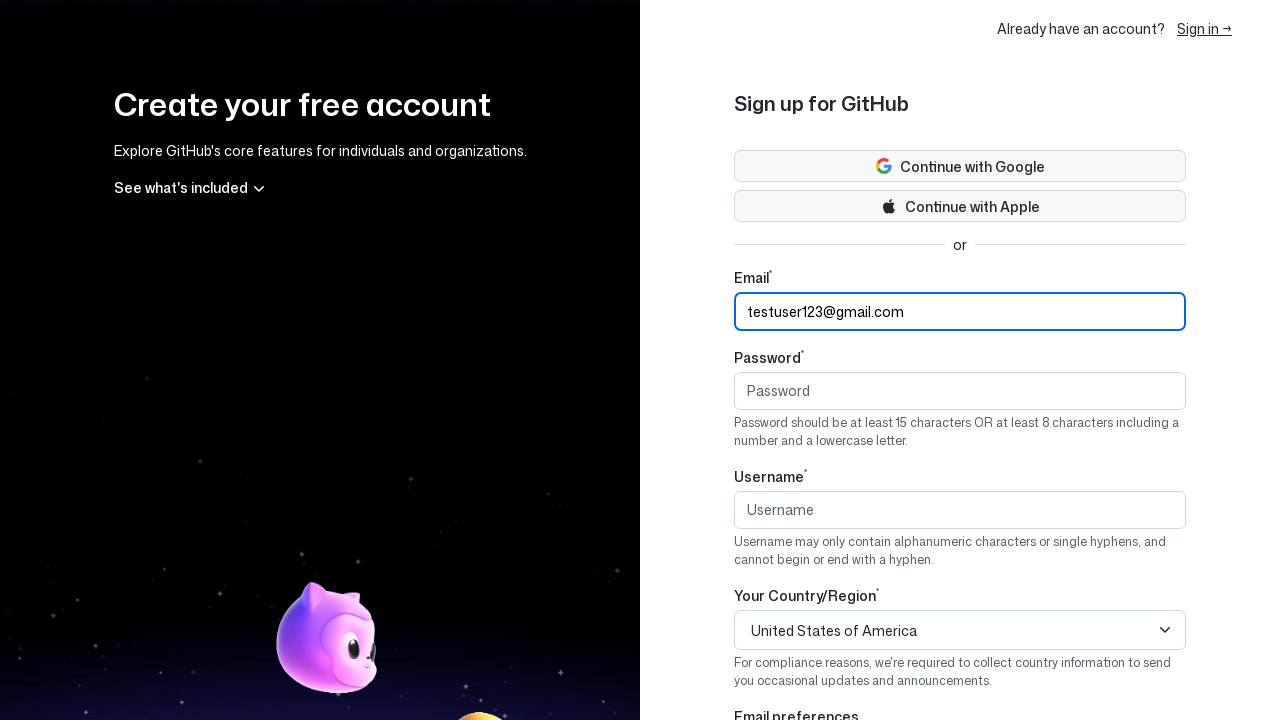